Tests popup window handling by clicking a link that opens a popup window, then switching to and closing the child window while keeping the parent window open

Starting URL: http://omayo.blogspot.com/

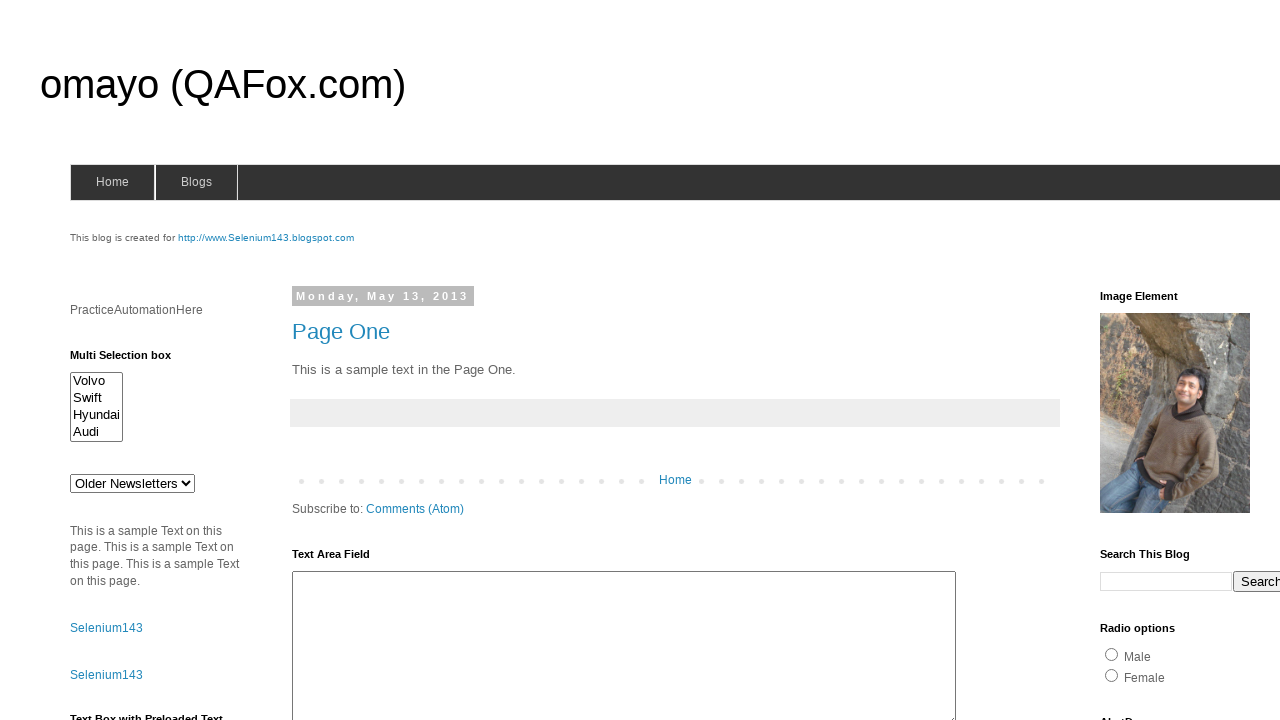

Clicked 'Open a popup window' link at (132, 360) on text=Open a popup window
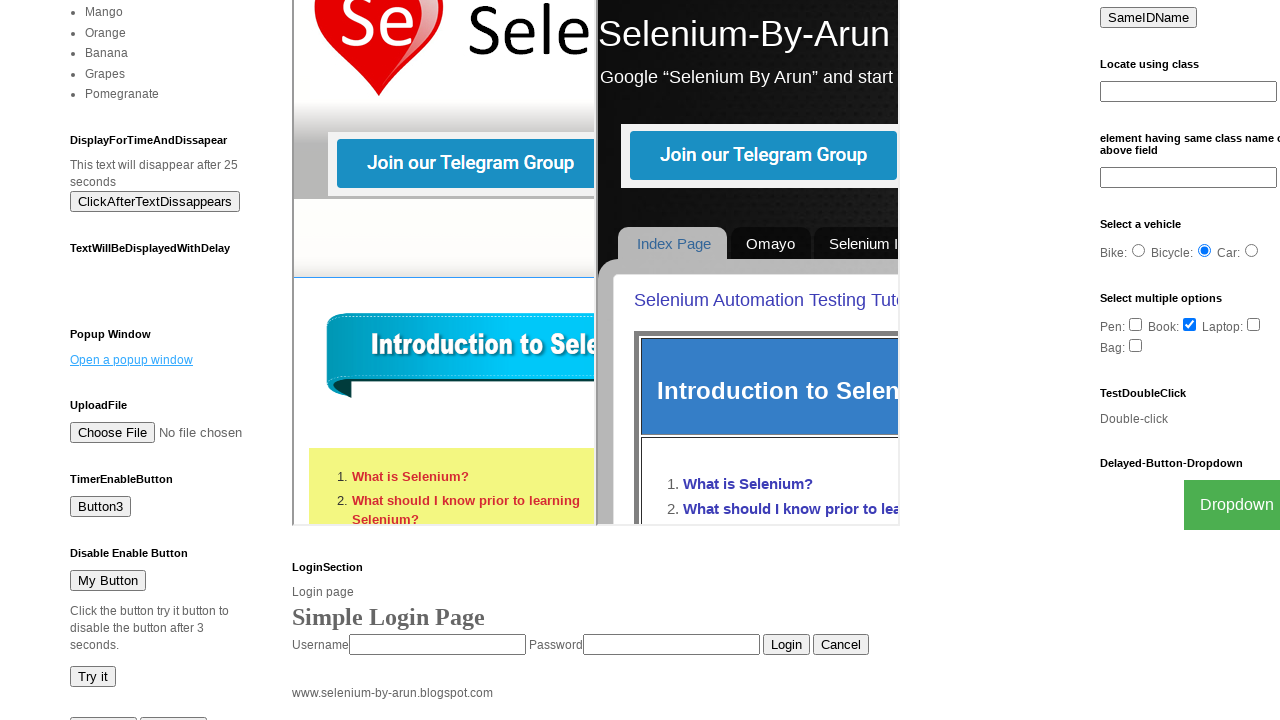

Popup window opened and obtained reference to child page
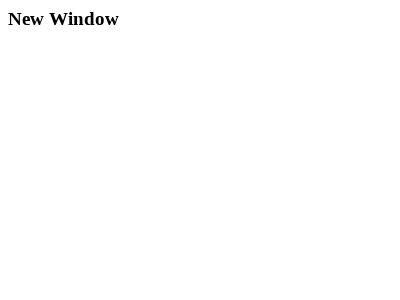

Popup window finished loading
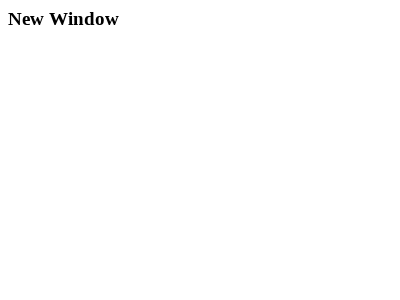

Closed child popup window
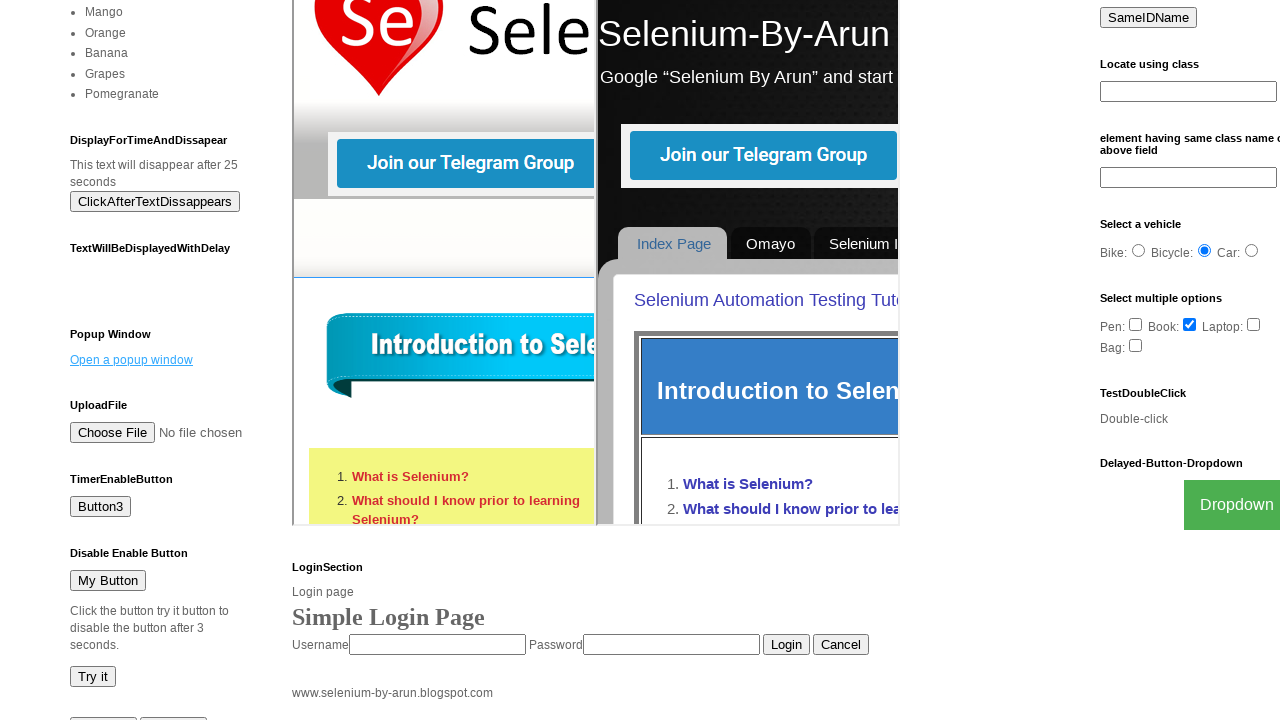

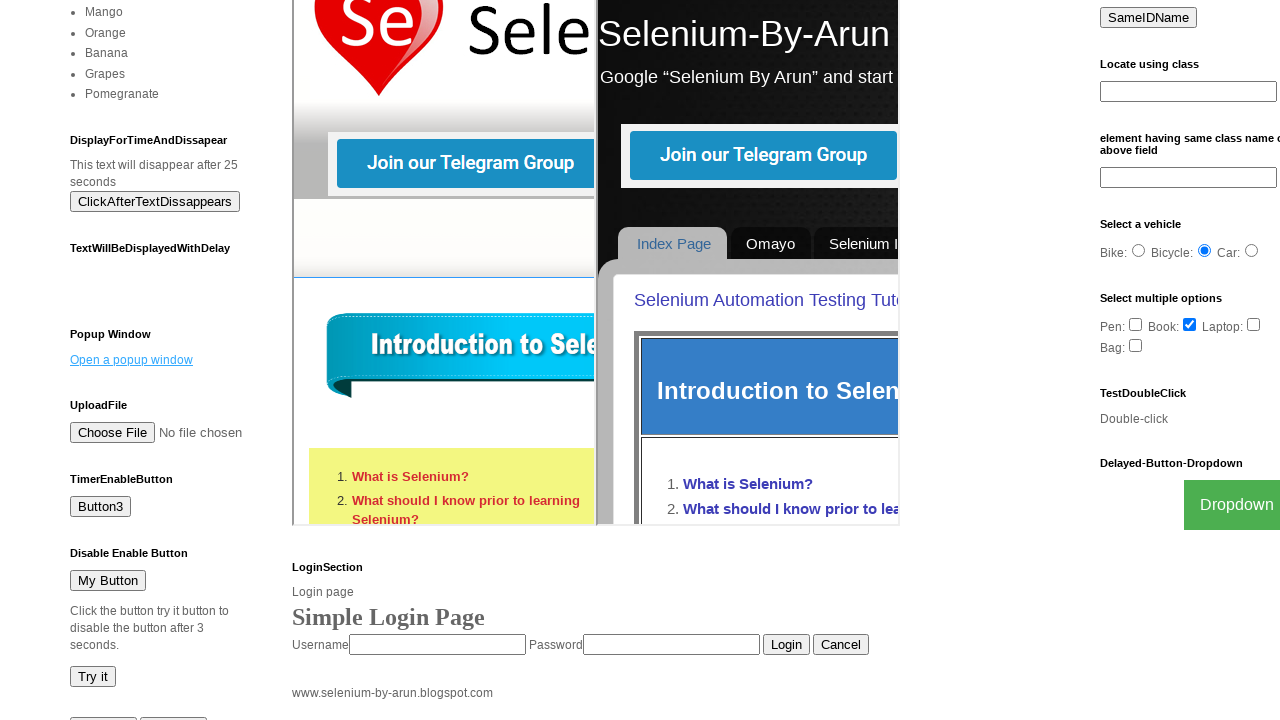